Tests clicking a button with a dynamic ID on the UI Testing Playground site to verify that elements with changing IDs can be located by class name.

Starting URL: http://uitestingplayground.com/dynamicid

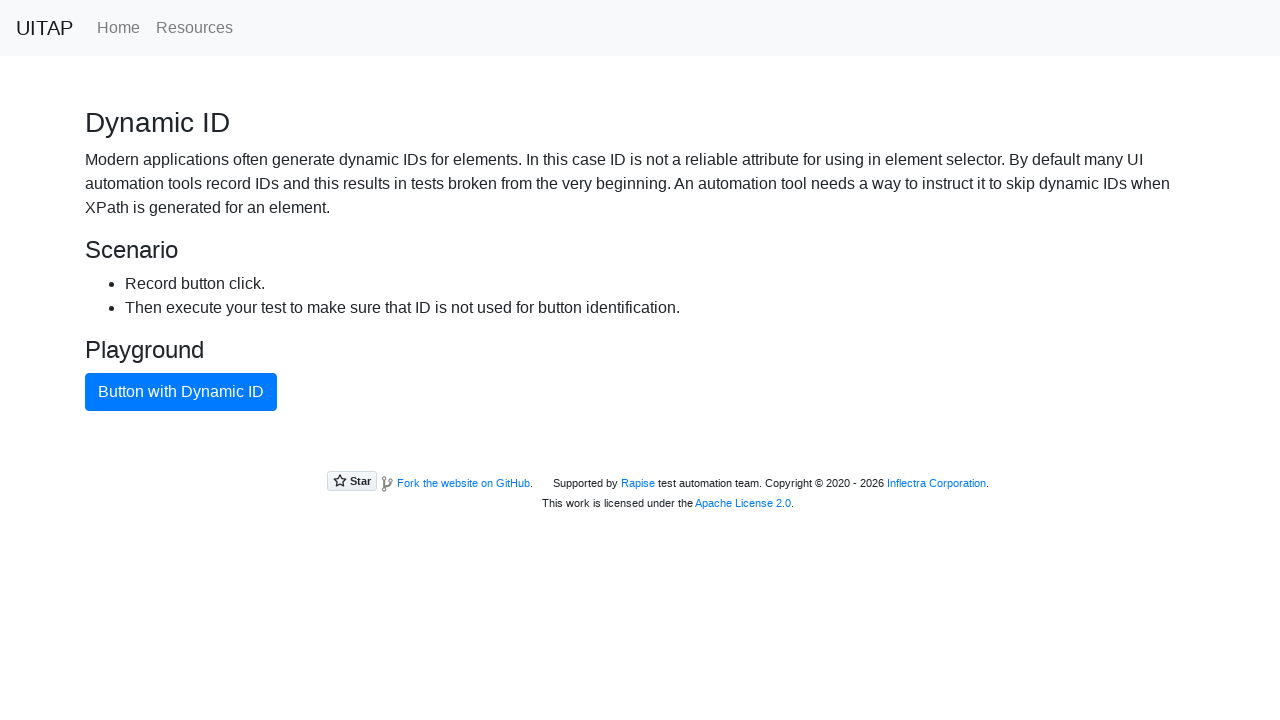

Clicked the blue button with dynamic ID using class name selector at (181, 392) on .btn-primary
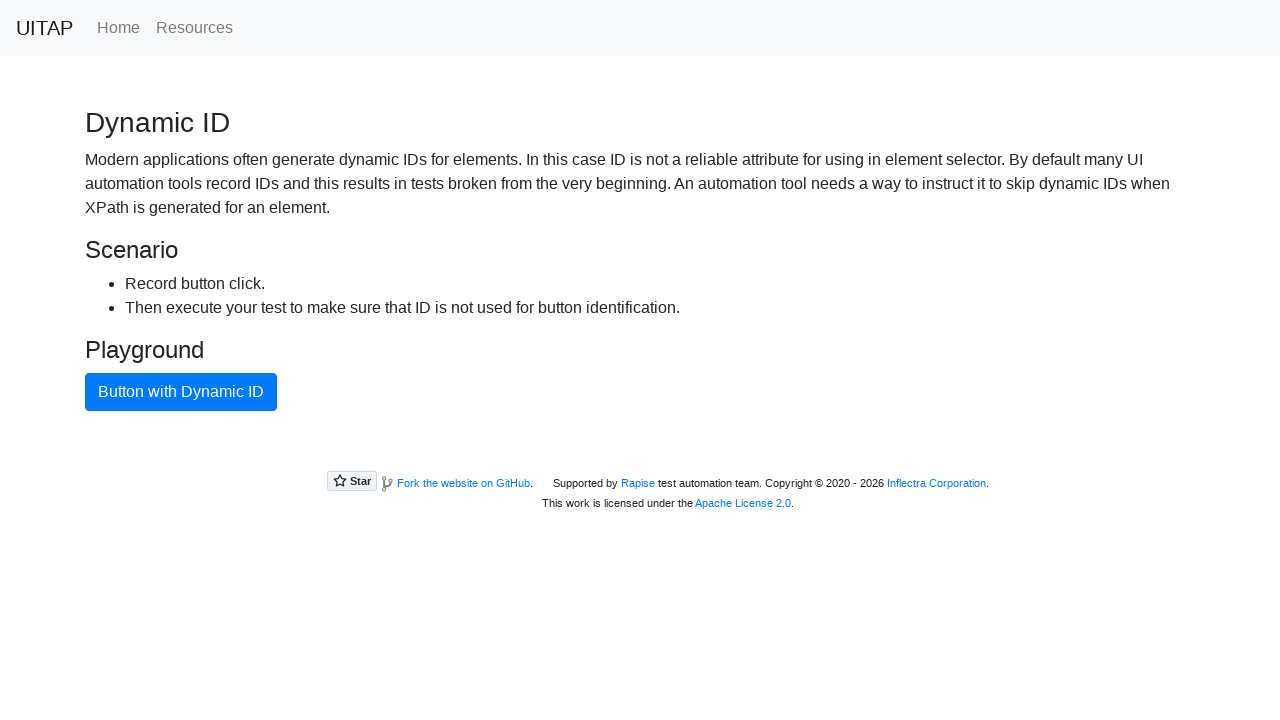

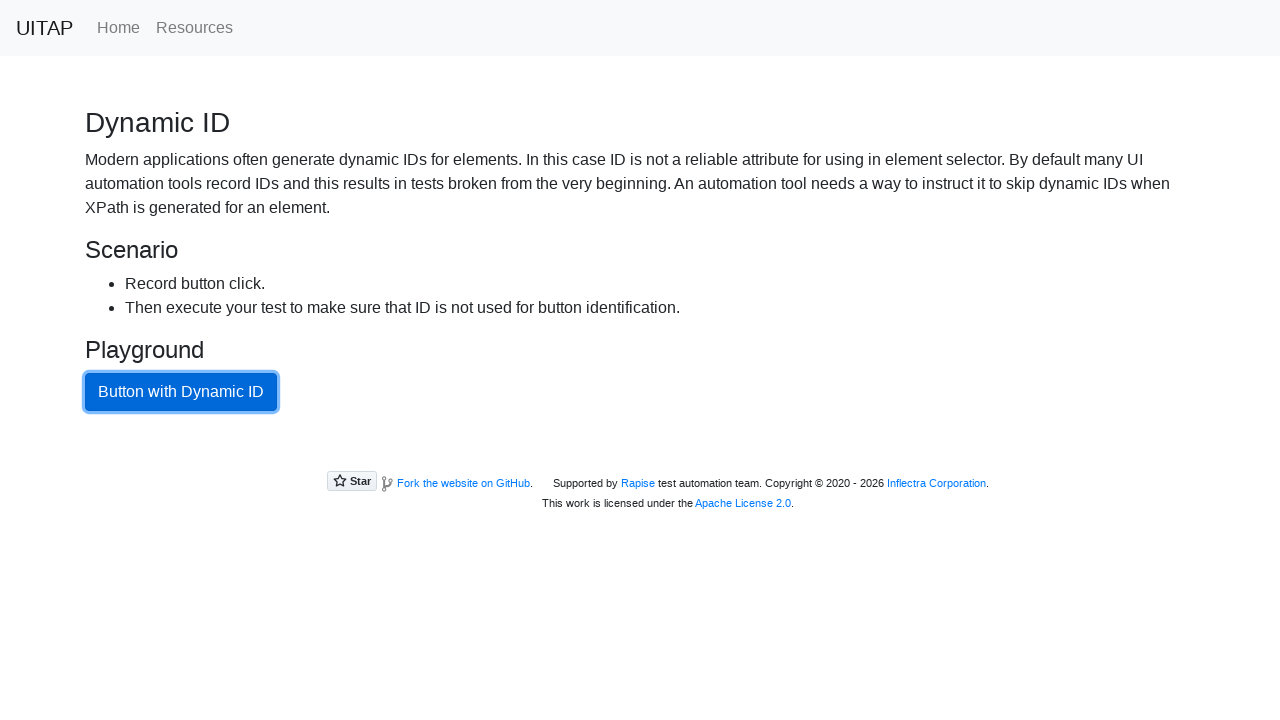